Tests marking individual items as complete by creating two items and checking their checkboxes

Starting URL: https://demo.playwright.dev/todomvc

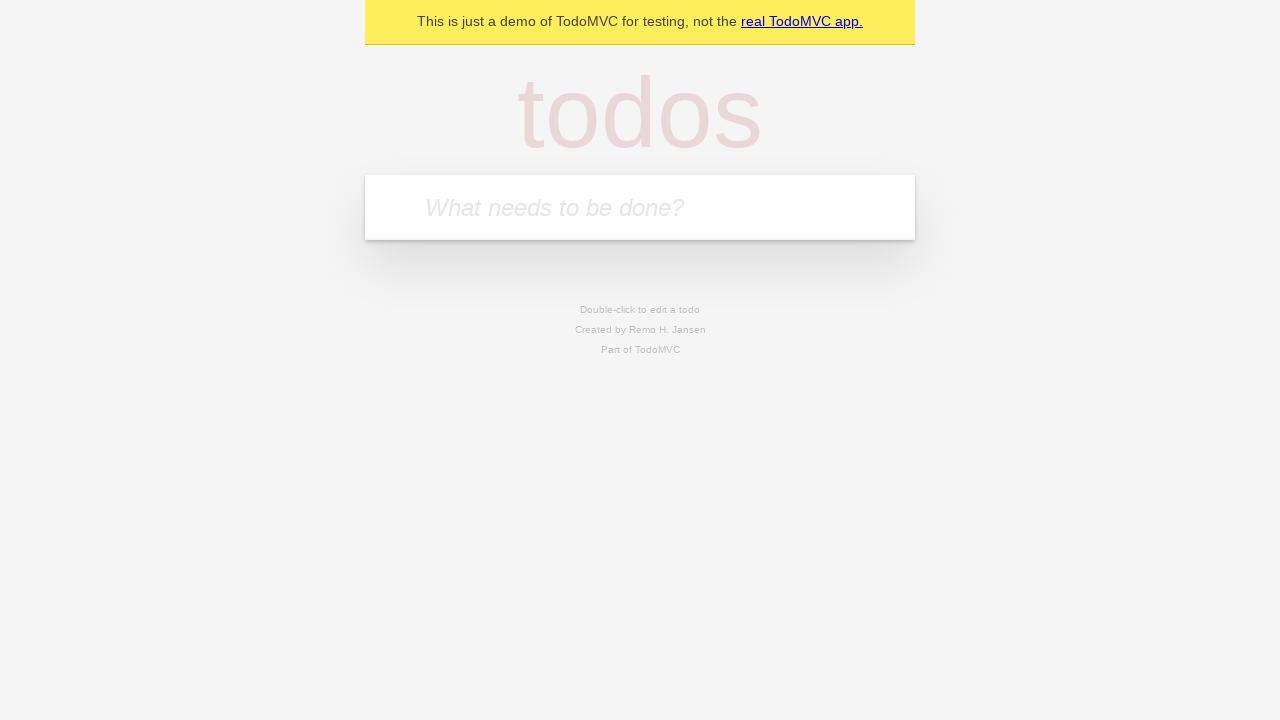

Filled input field with 'buy some cheese' on internal:attr=[placeholder="What needs to be done?"i]
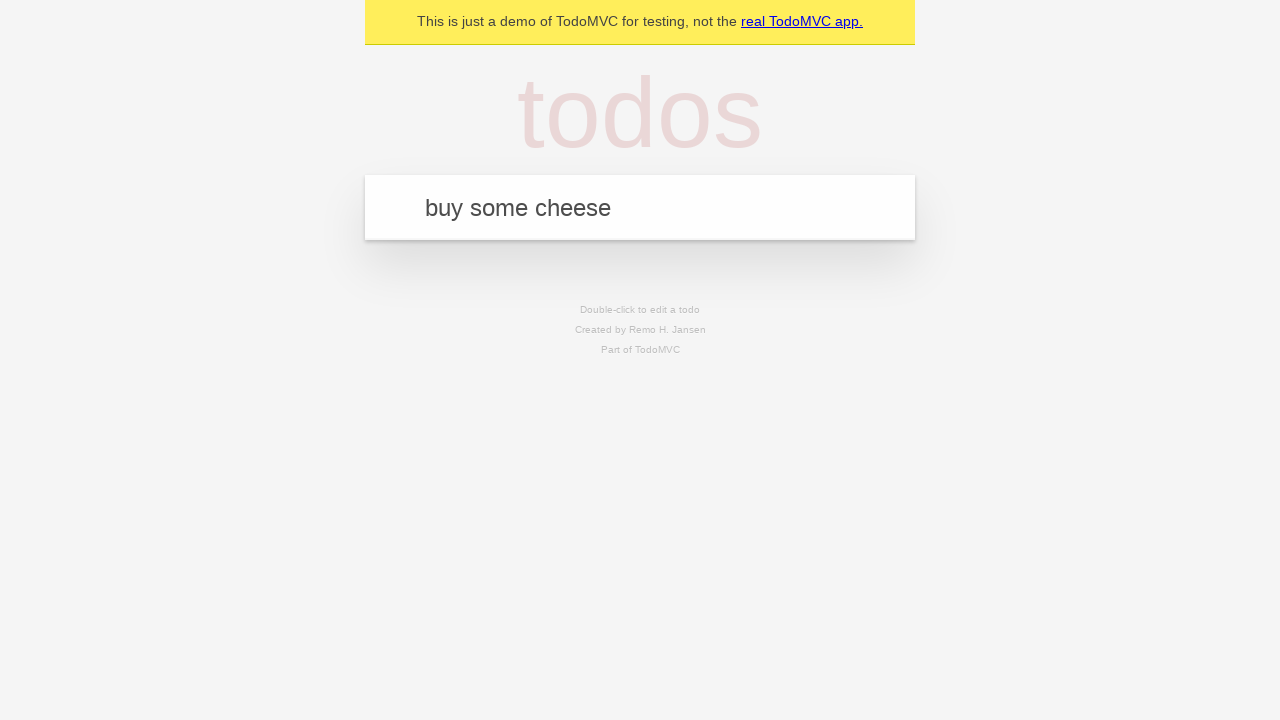

Pressed Enter to create first todo item on internal:attr=[placeholder="What needs to be done?"i]
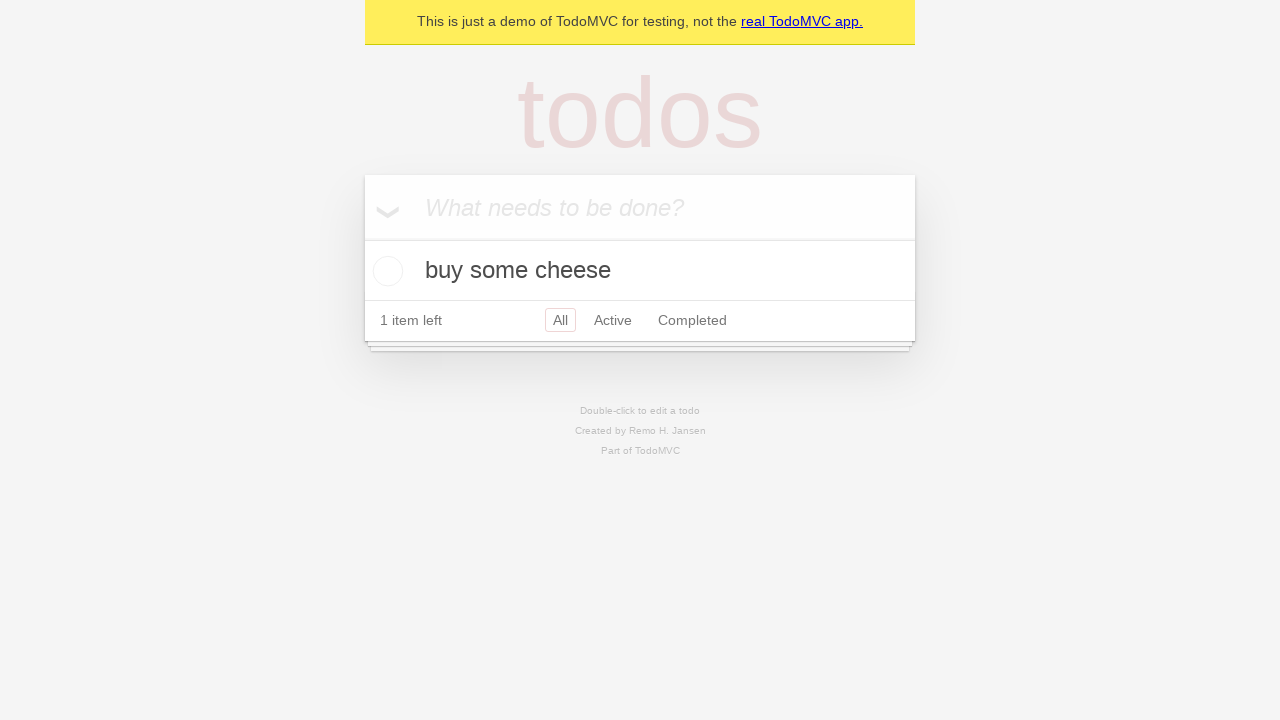

Filled input field with 'feed the cat' on internal:attr=[placeholder="What needs to be done?"i]
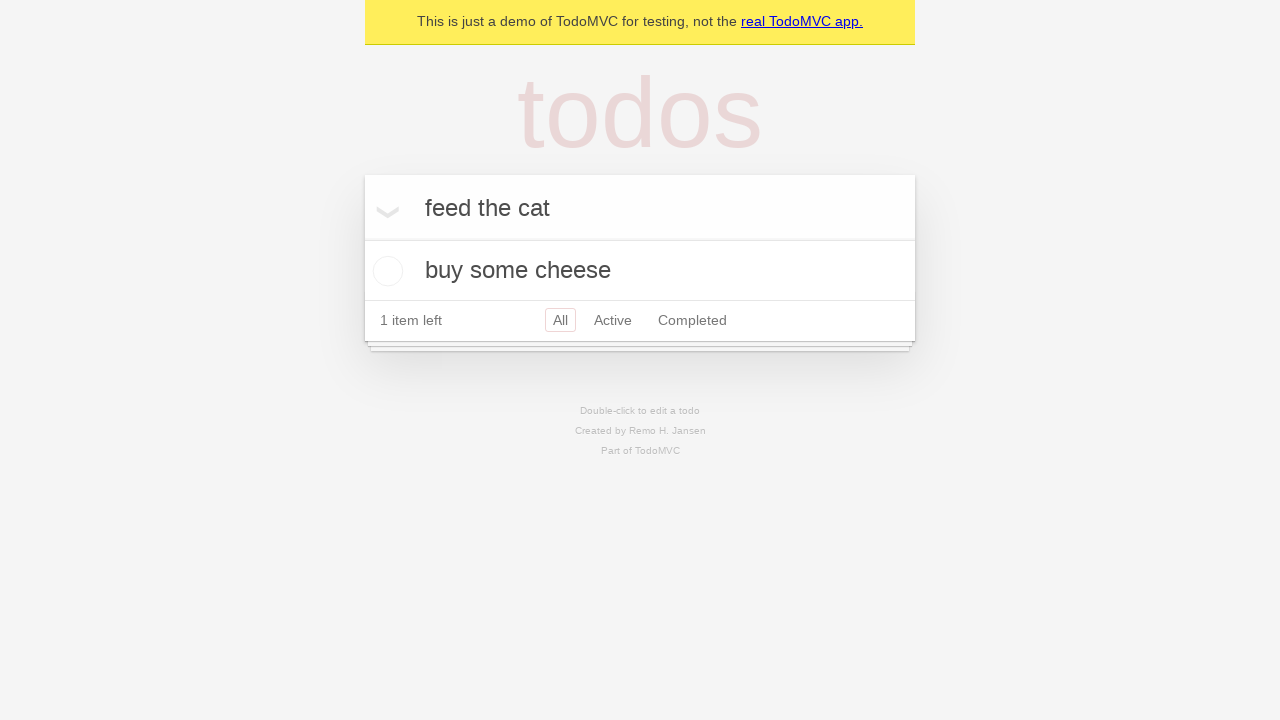

Pressed Enter to create second todo item on internal:attr=[placeholder="What needs to be done?"i]
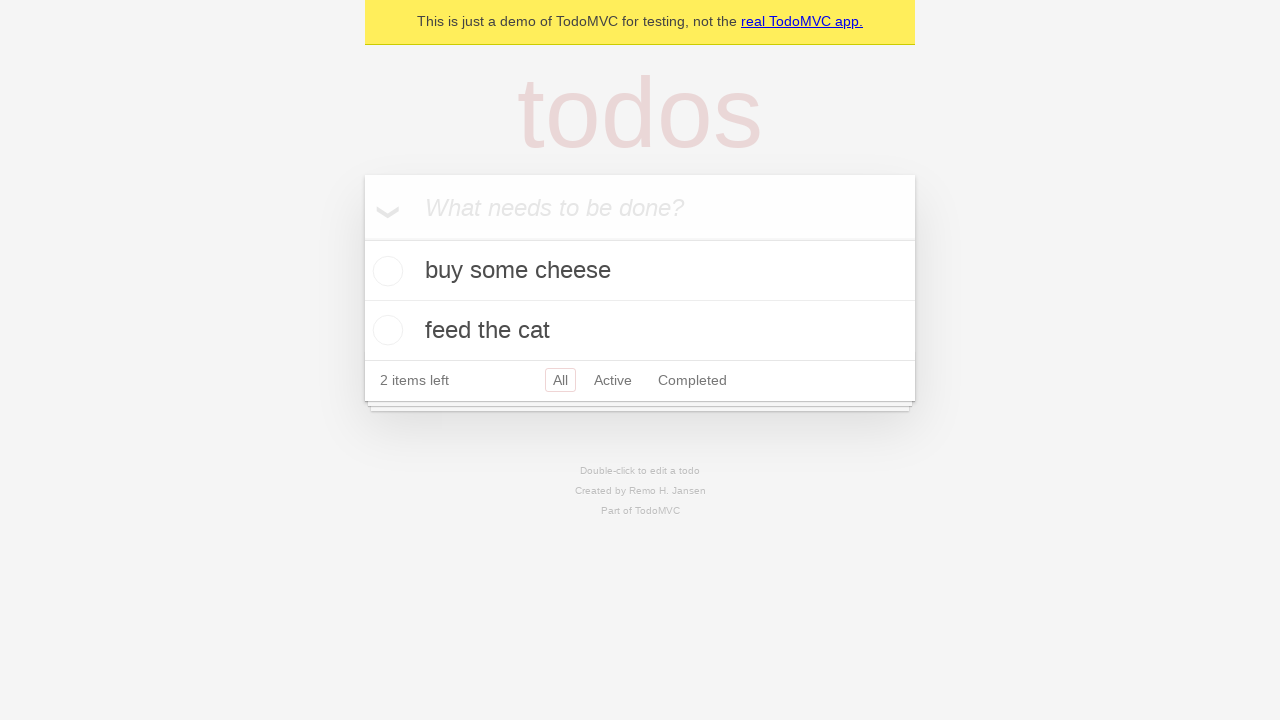

Checked checkbox for first todo item 'buy some cheese' at (385, 271) on internal:testid=[data-testid="todo-item"s] >> nth=0 >> internal:role=checkbox
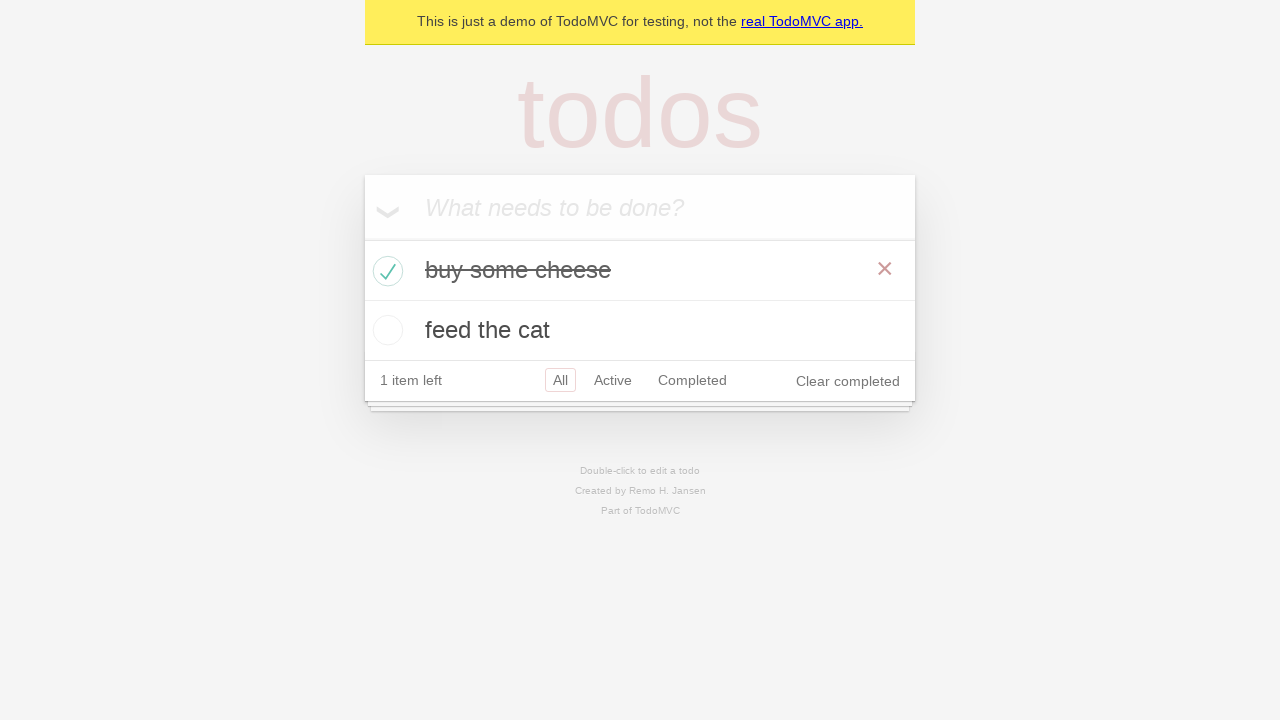

Checked checkbox for second todo item 'feed the cat' at (385, 330) on internal:testid=[data-testid="todo-item"s] >> nth=1 >> internal:role=checkbox
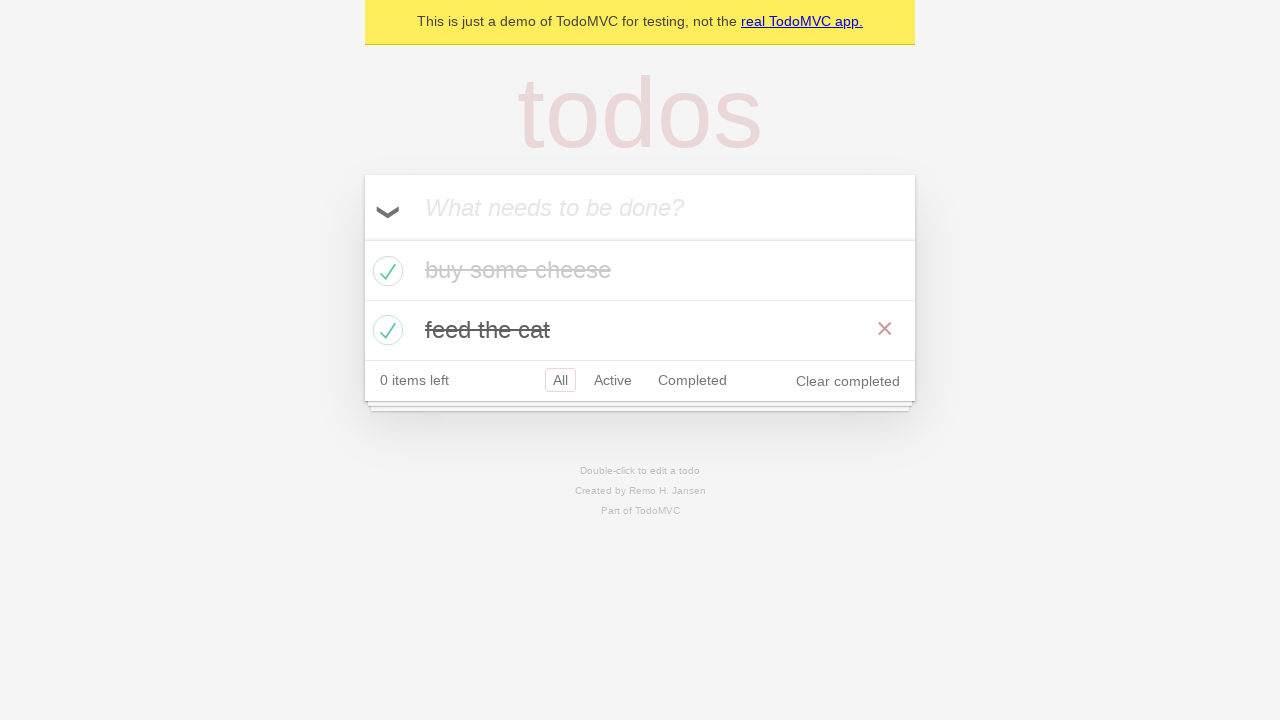

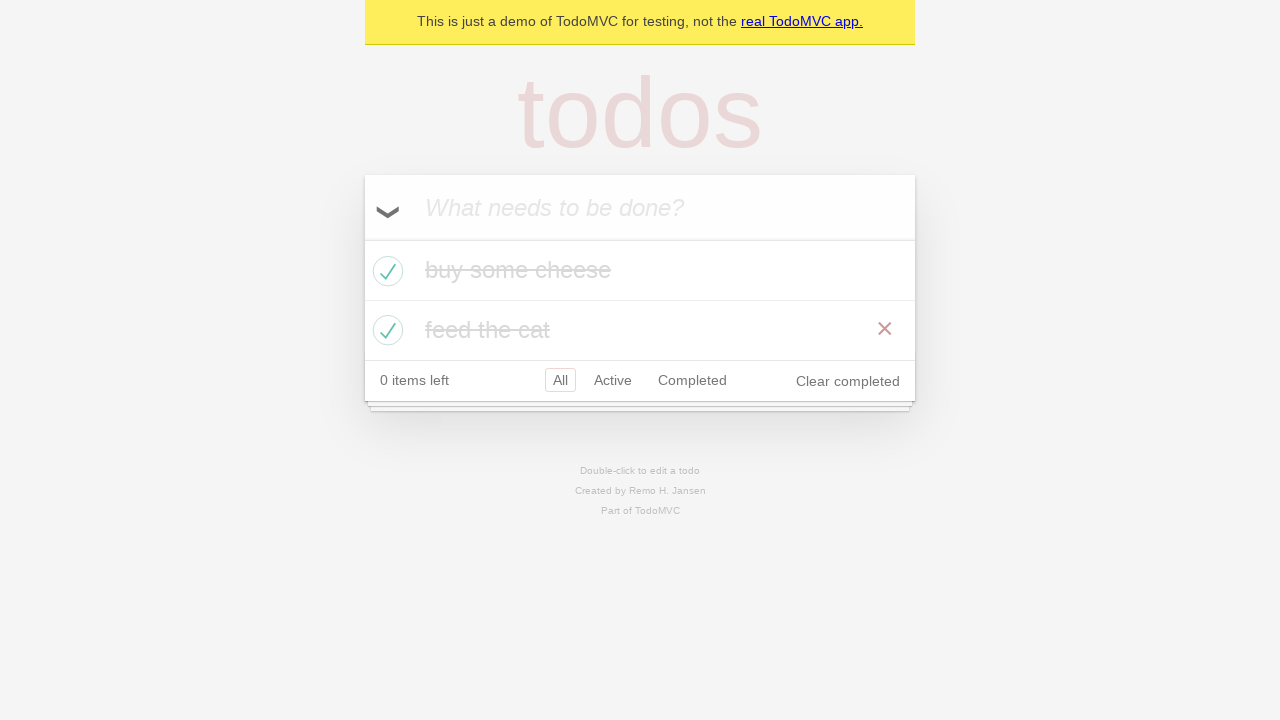